Navigates to the Challenging DOM page and verifies the table content cells are populated

Starting URL: https://the-internet.herokuapp.com/

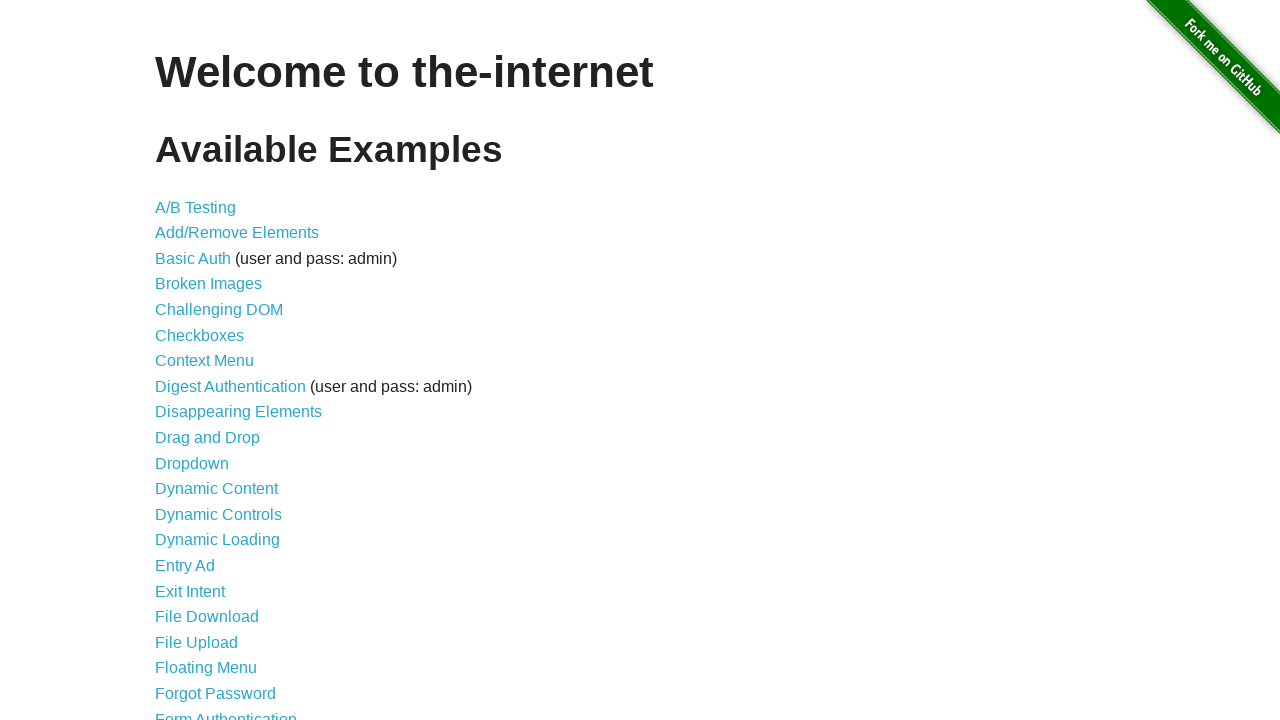

Clicked on Challenging DOM link at (219, 310) on xpath=//a[normalize-space()='Challenging DOM']
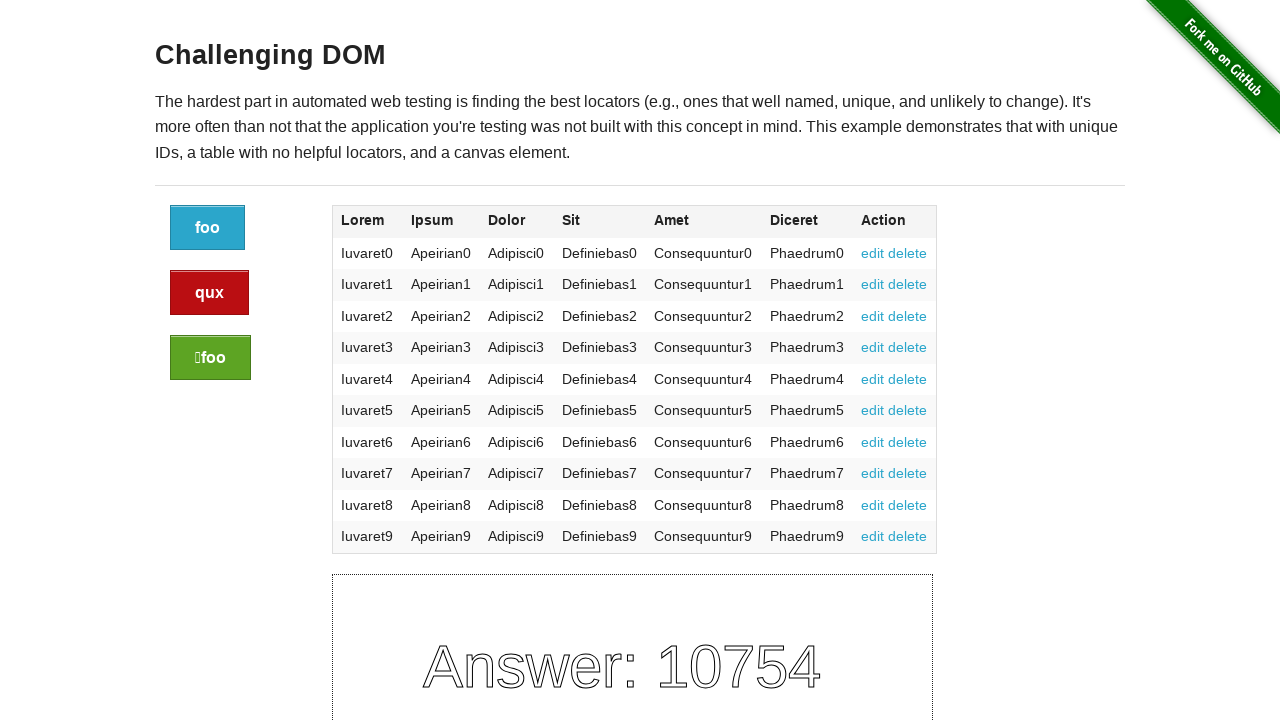

Challenging DOM page loaded - heading element appeared
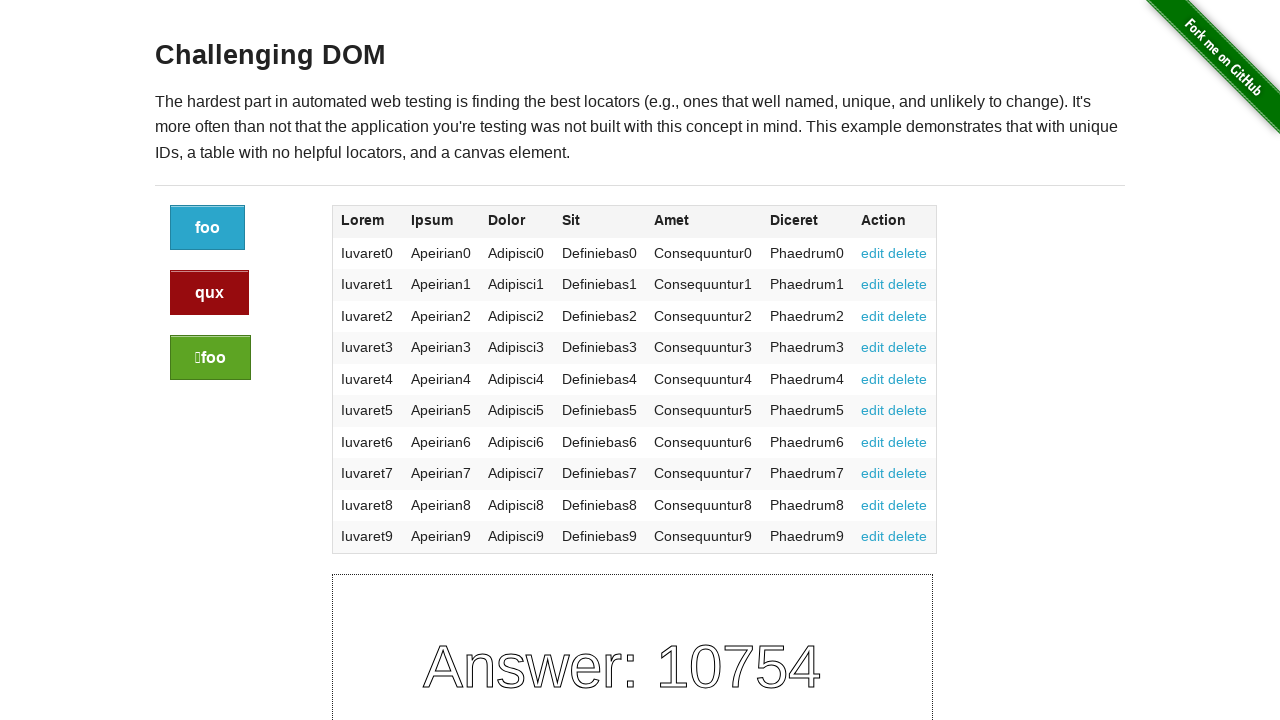

Table content cells are populated and visible
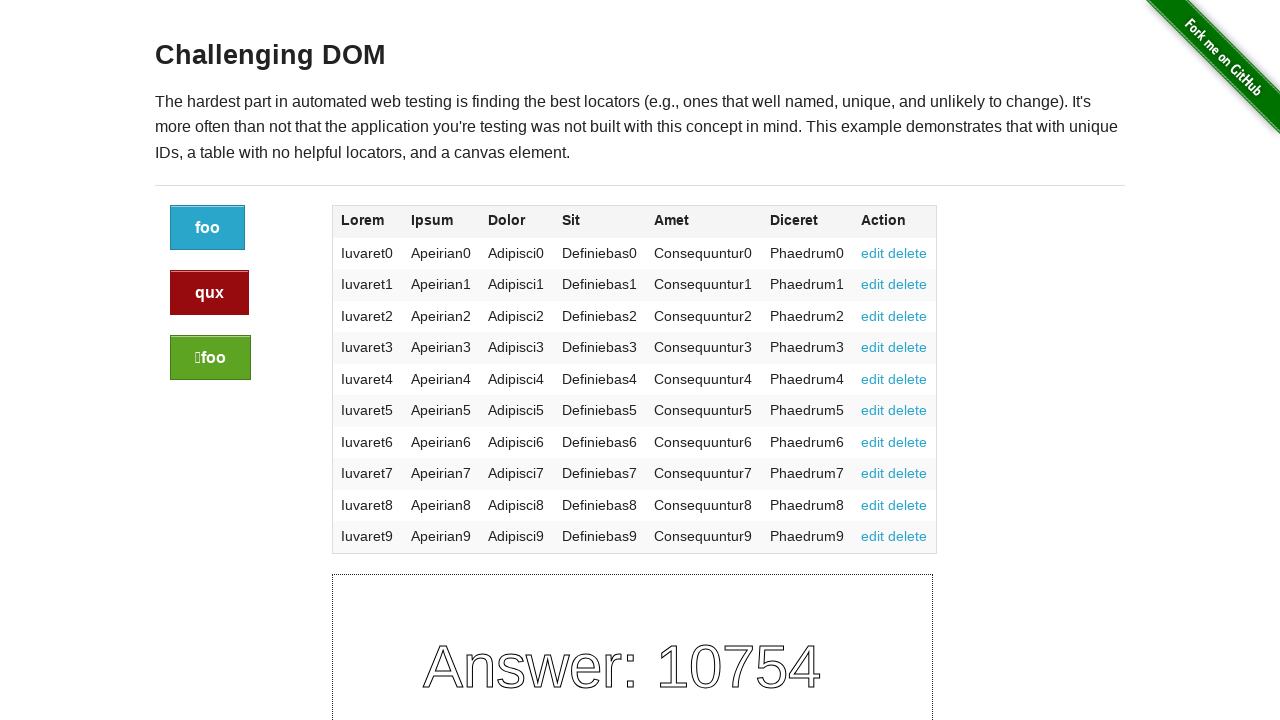

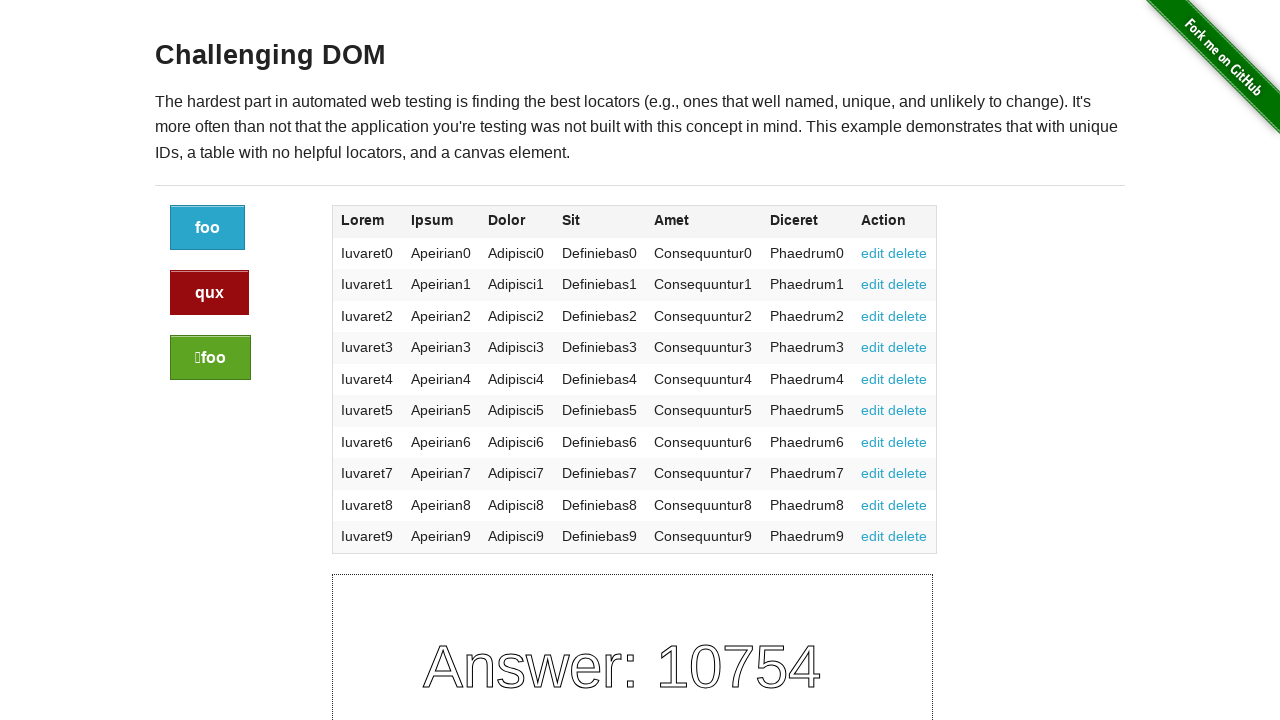